Tests new window/tab handling by clicking a link that opens a new tab and switching between windows

Starting URL: https://practice-automation.com/window-operations/

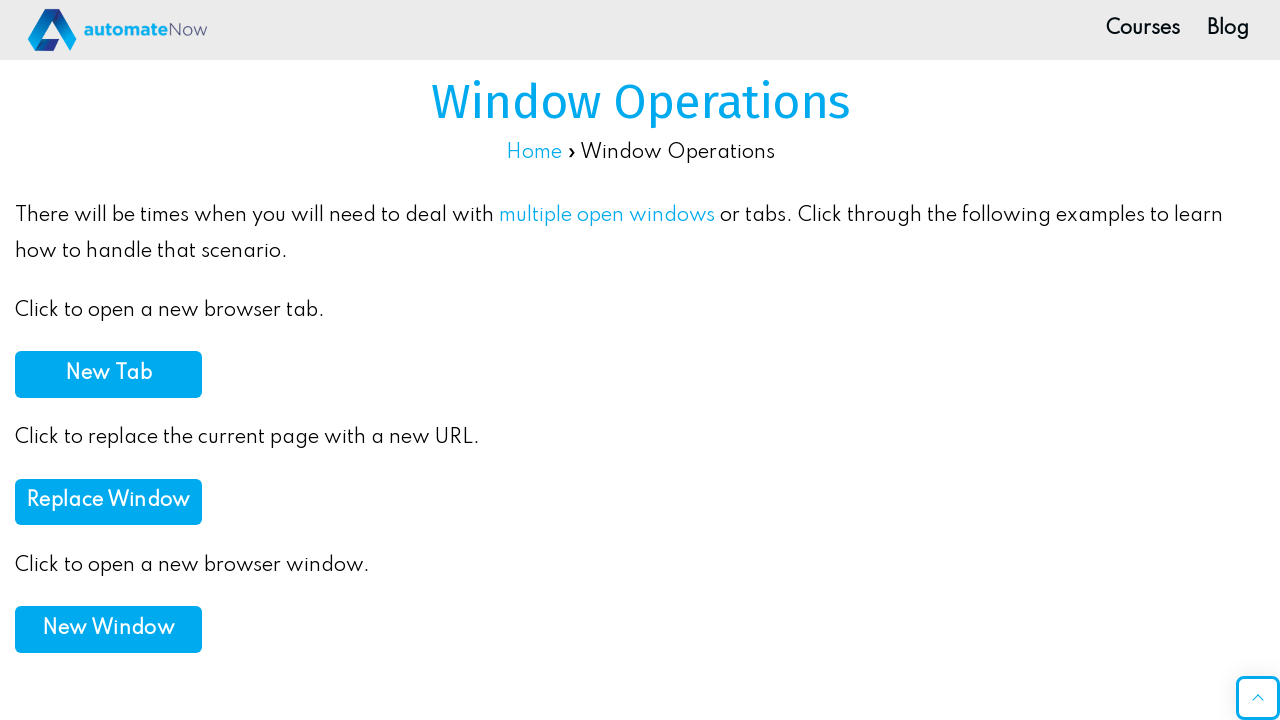

Clicked 'New Tab' link to open new tab at (108, 374) on xpath=//b[text()='New Tab']/..
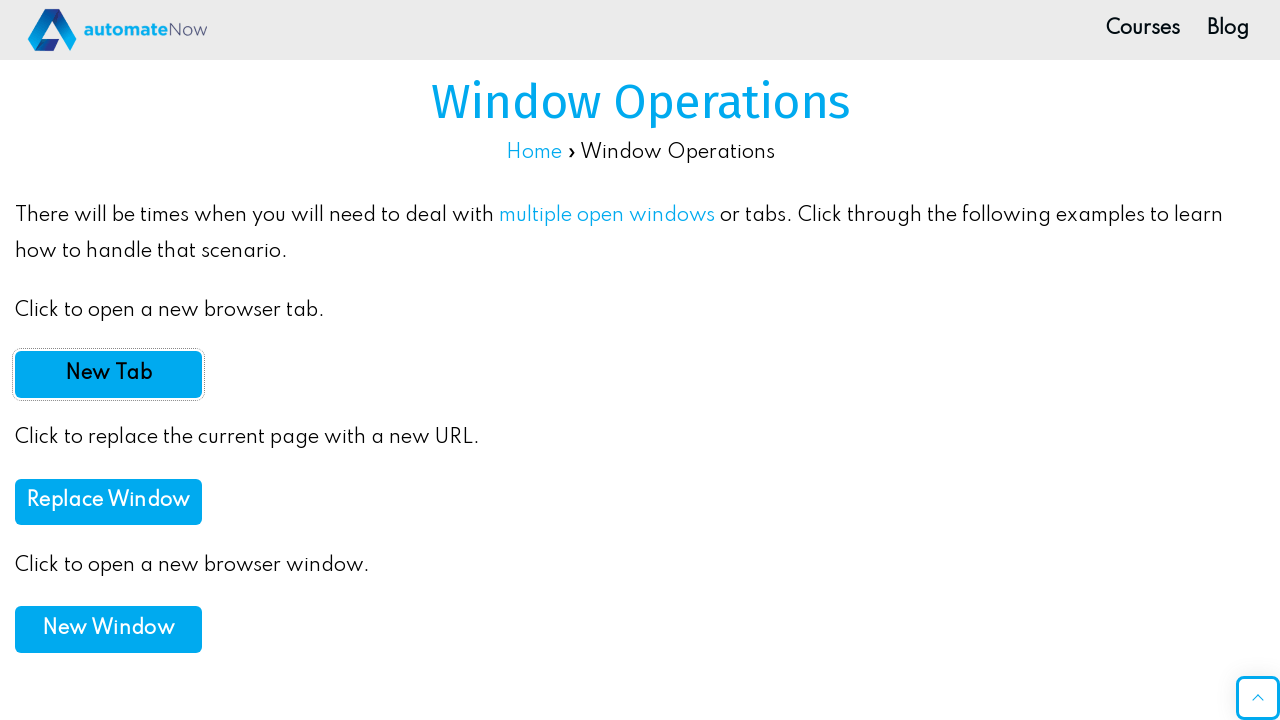

New page object captured
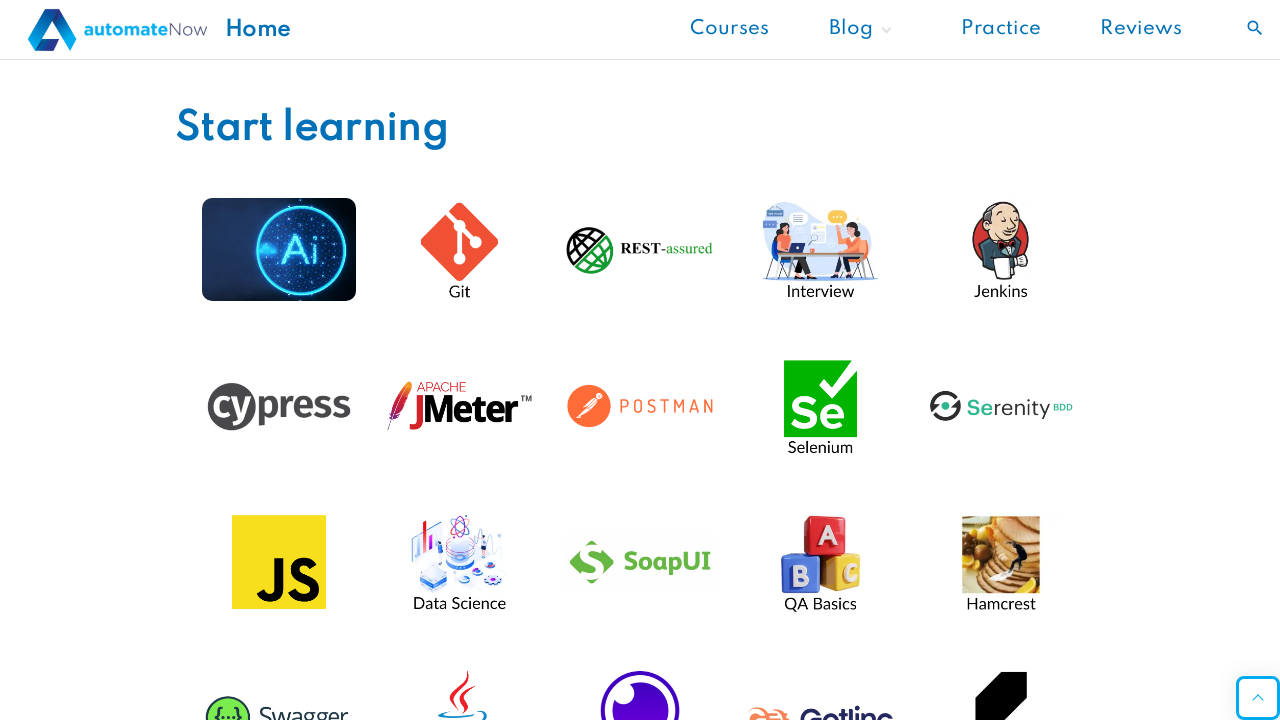

New page finished loading
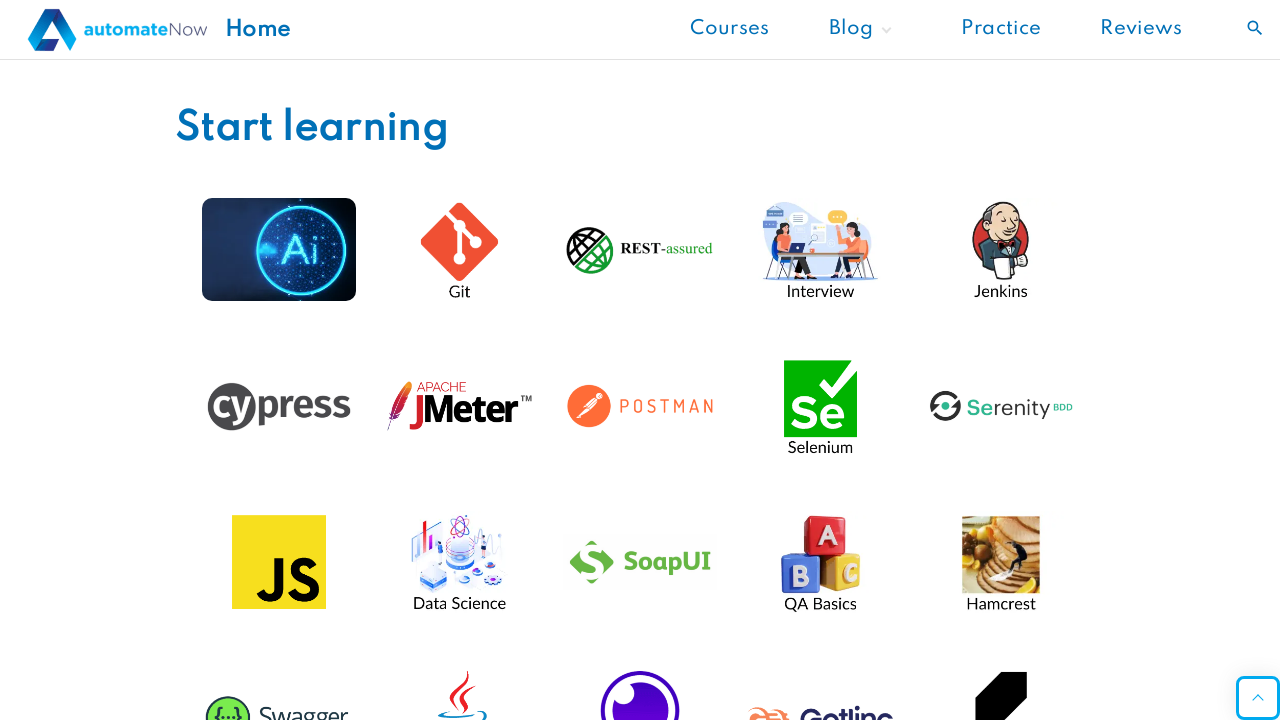

Brought original page to front
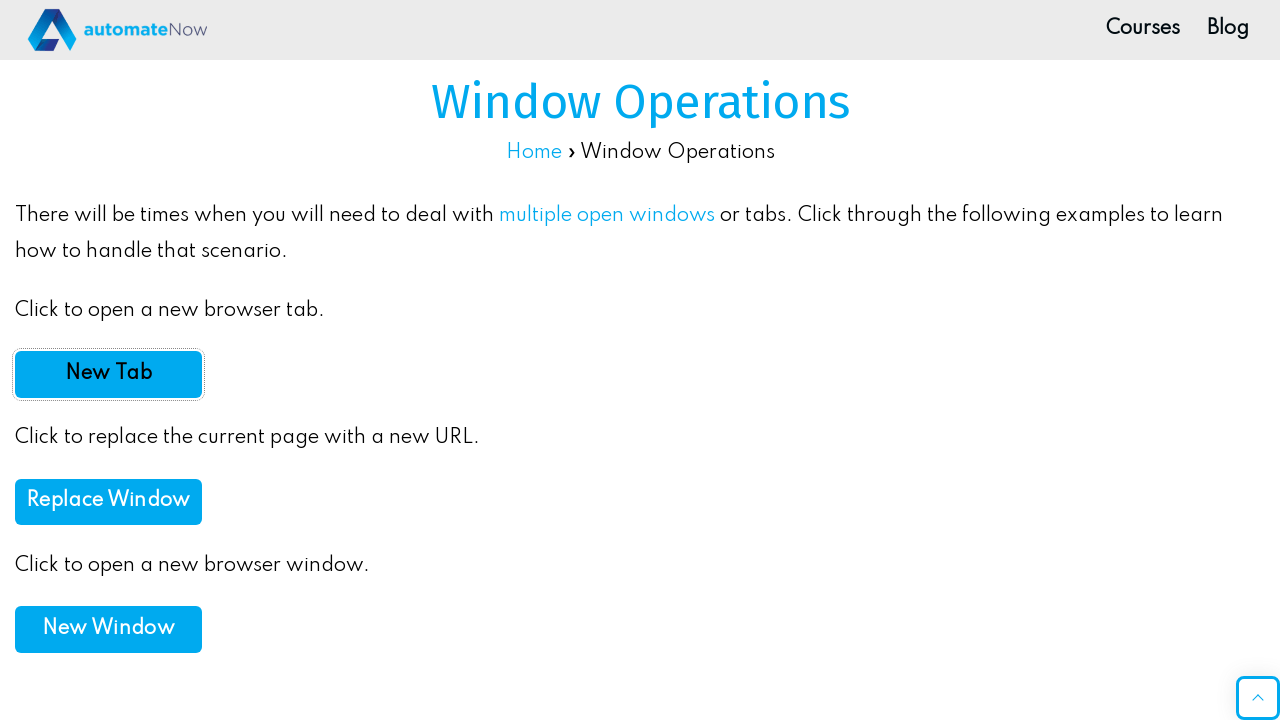

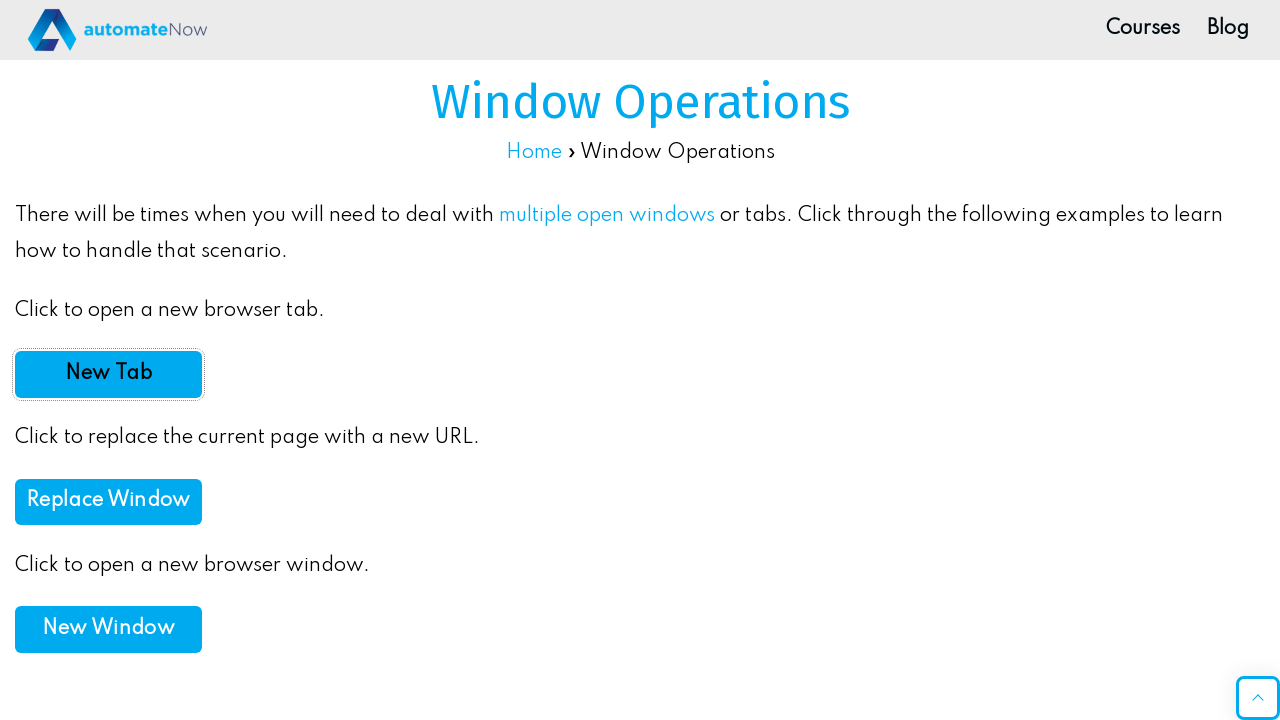